Tests dynamic loading using a reusable fluent wait pattern by clicking Start and verifying "Hello World!" appears

Starting URL: https://the-internet.herokuapp.com/dynamic_loading/1

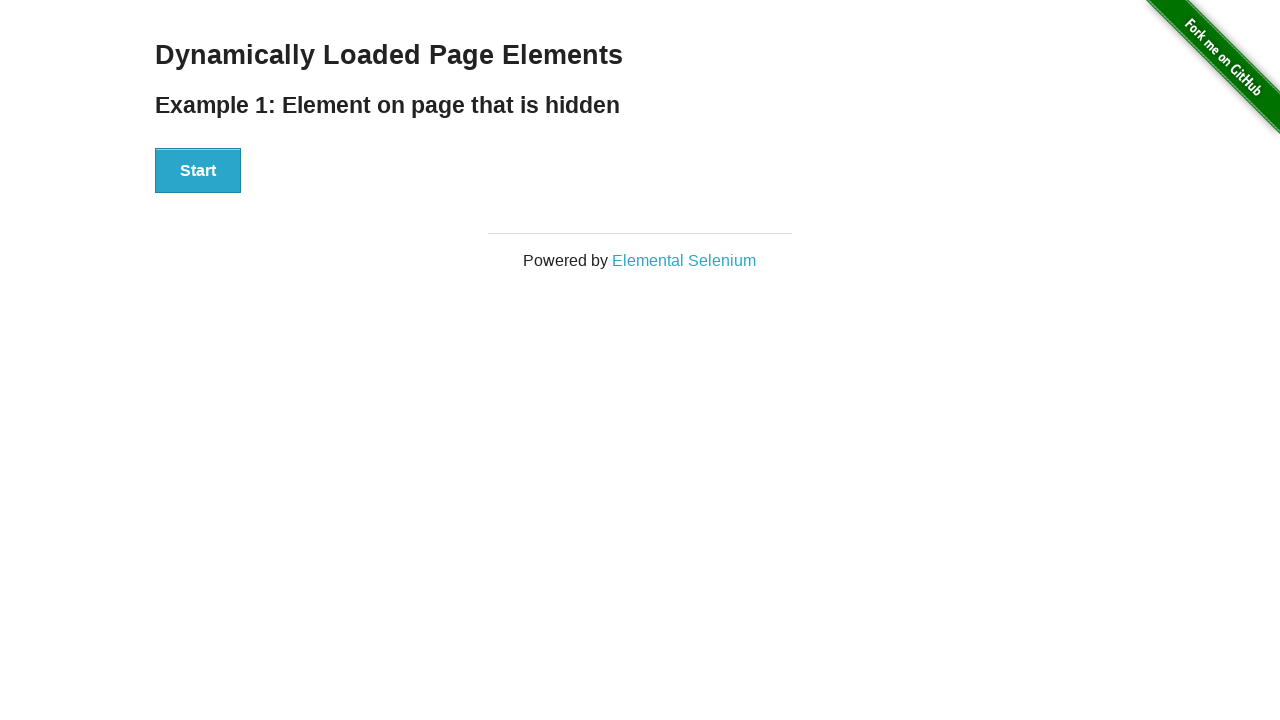

Clicked Start button to trigger dynamic loading at (198, 171) on xpath=//div[@id='start']//button
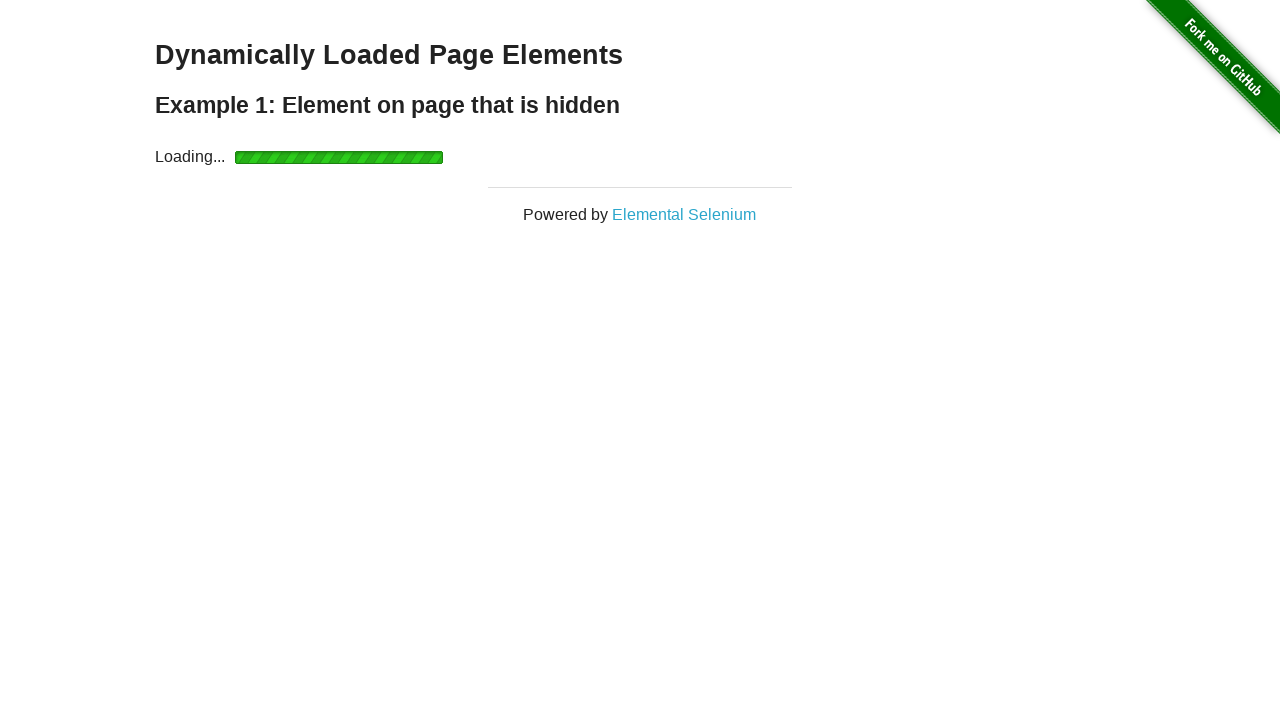

Hello World! element appeared after waiting up to 10 seconds
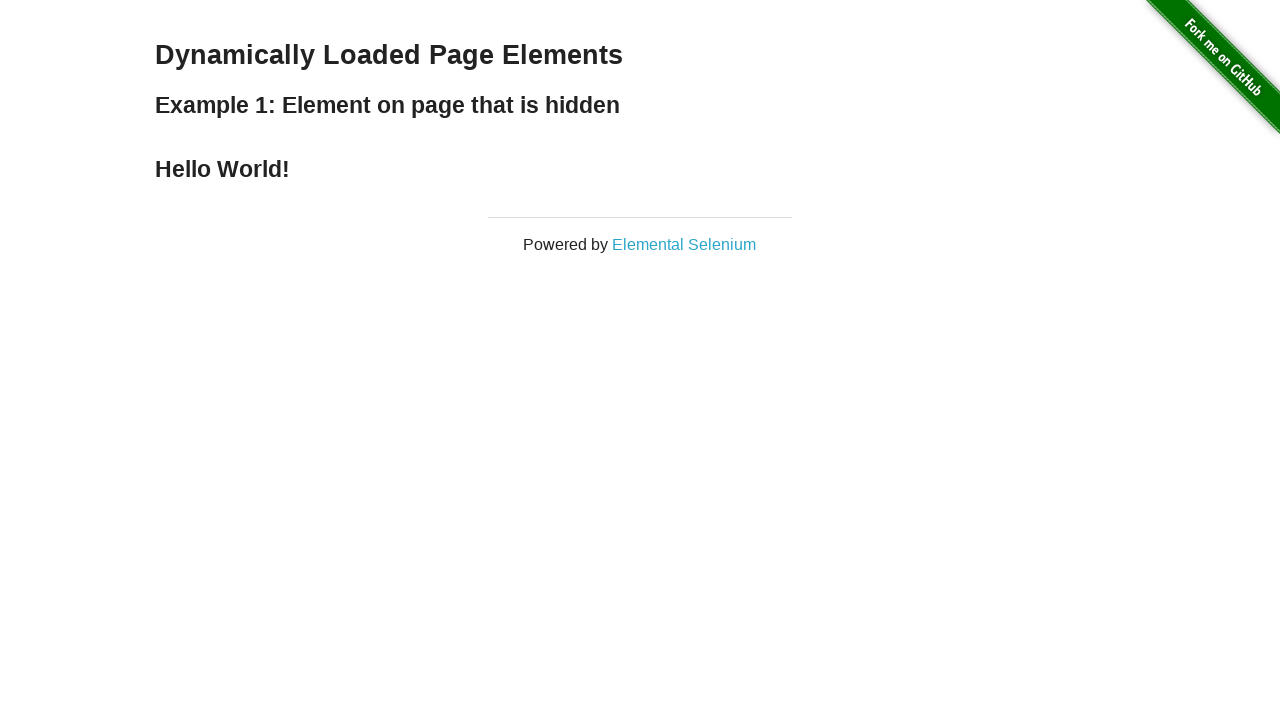

Located the Hello World! element
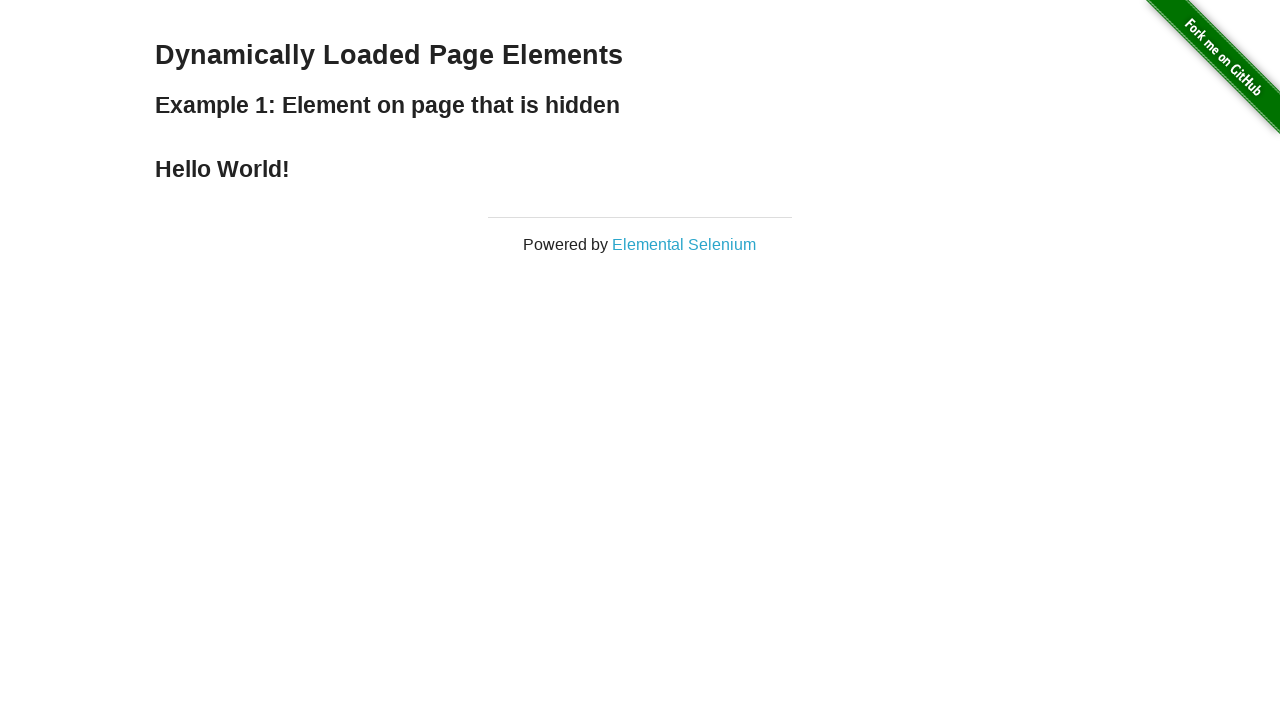

Verified that element contains 'Hello World!' text
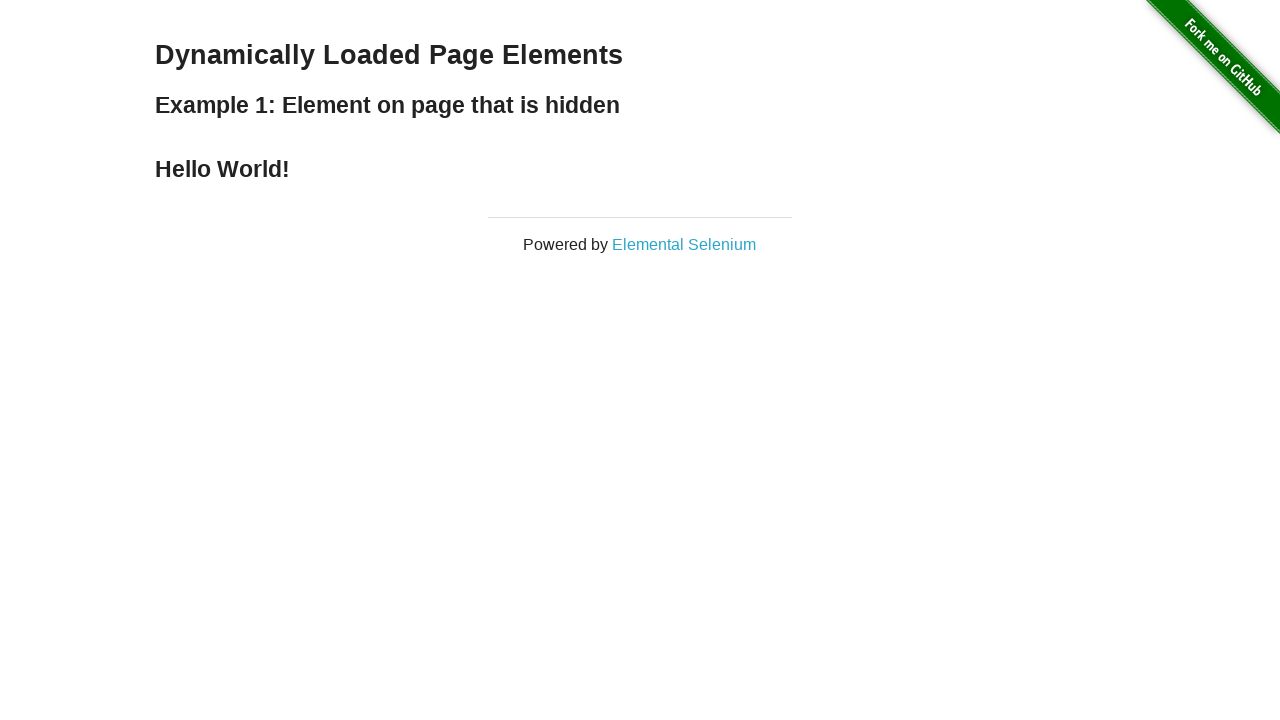

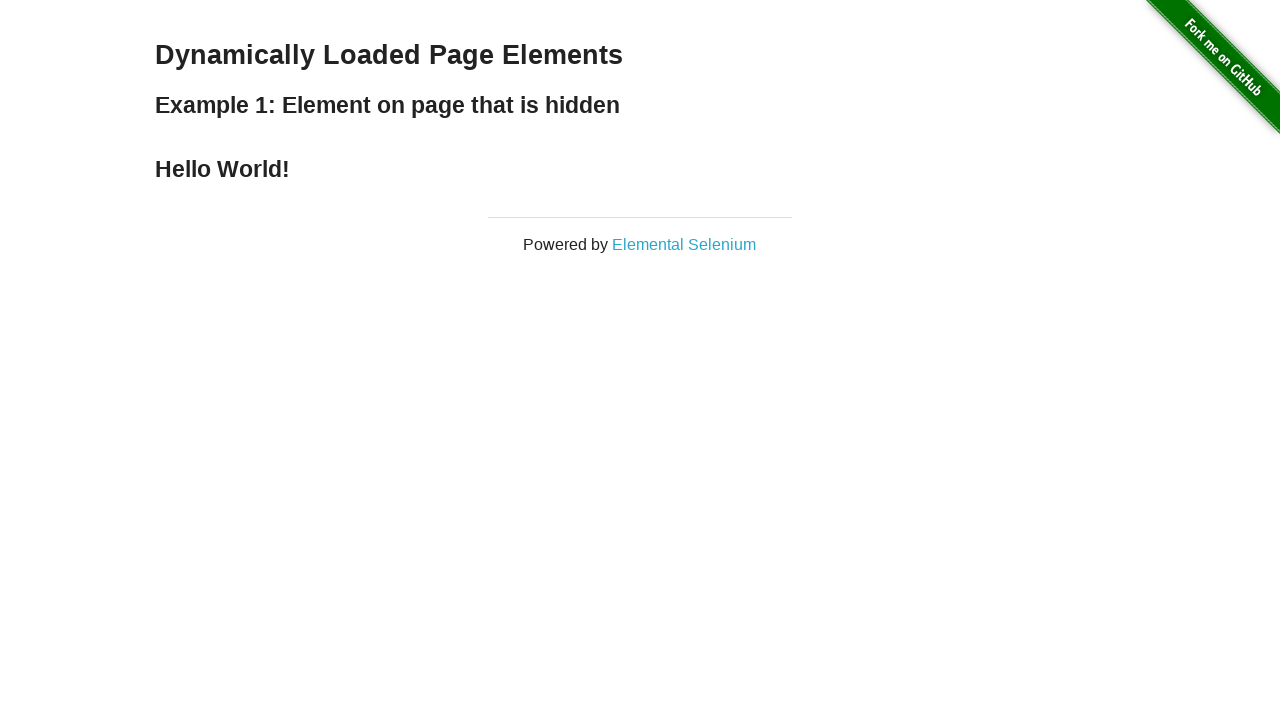